Tests FAQ section functionality by navigating to the FAQ area and clicking on an expandable FAQ item using a Radix UI accordion component.

Starting URL: https://file-sharing-dev.netlify.app/

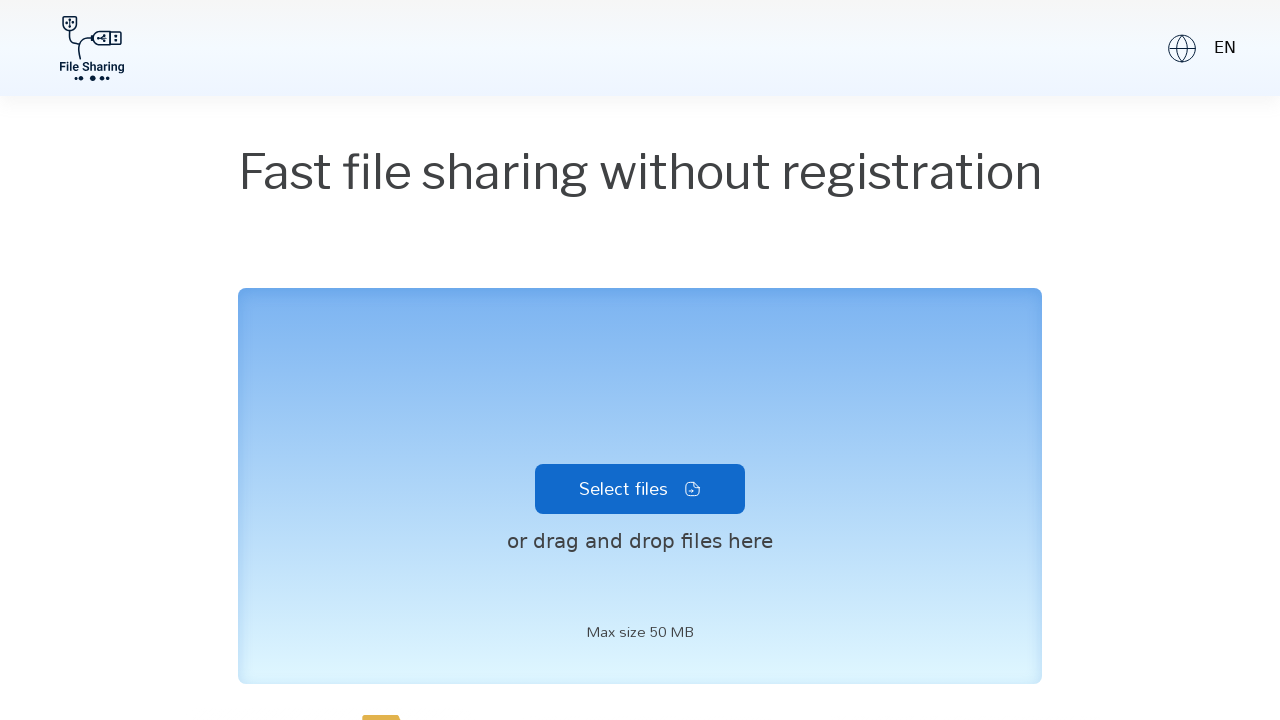

Set viewport size to 1340x722
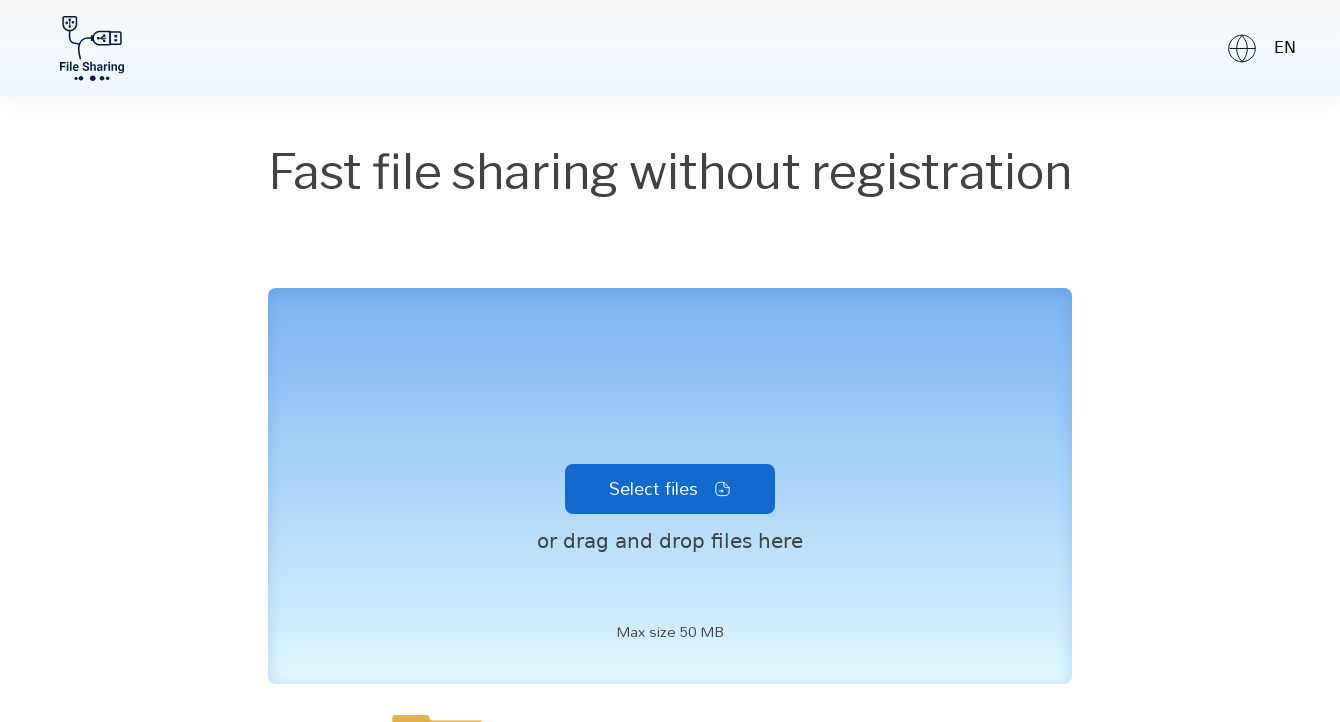

Clicked on FAQ section link at (78, 602) on .text-customFaq
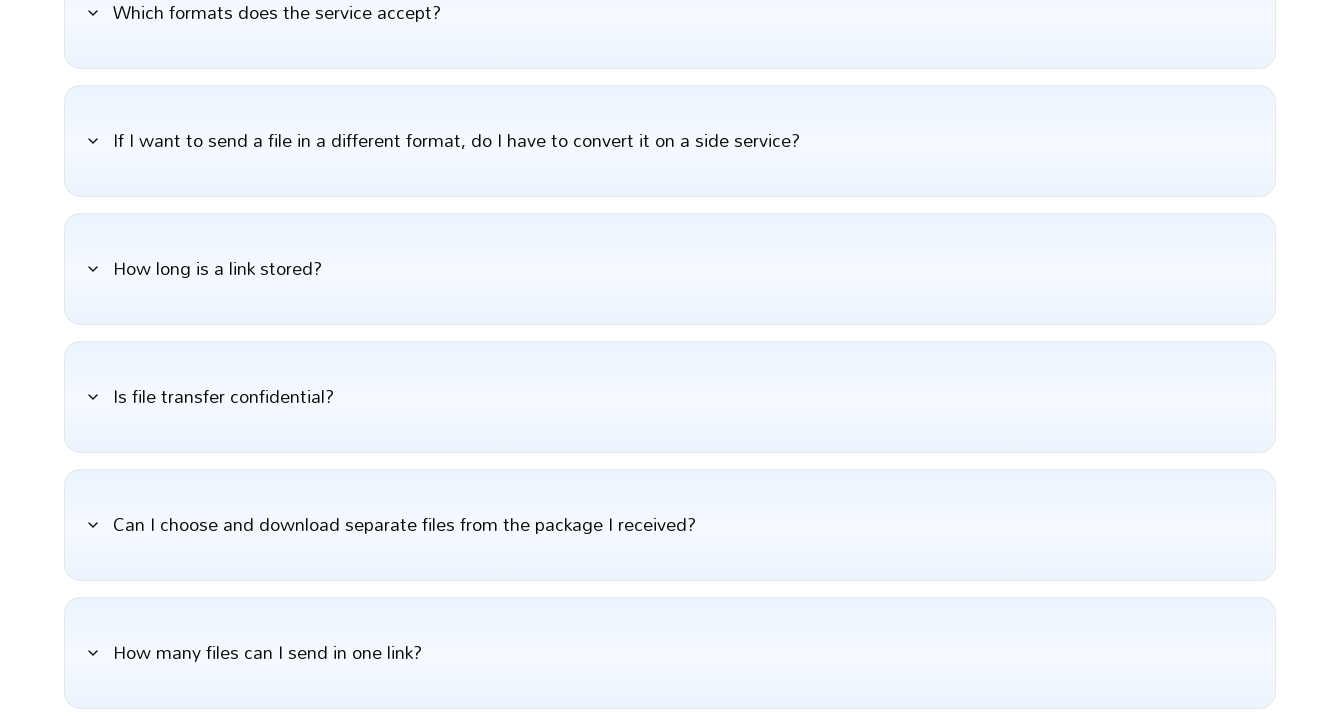

Clicked on FAQ accordion expand icon to open expandable FAQ item at (93, 232) on #radix-\:r0\: > .lucide
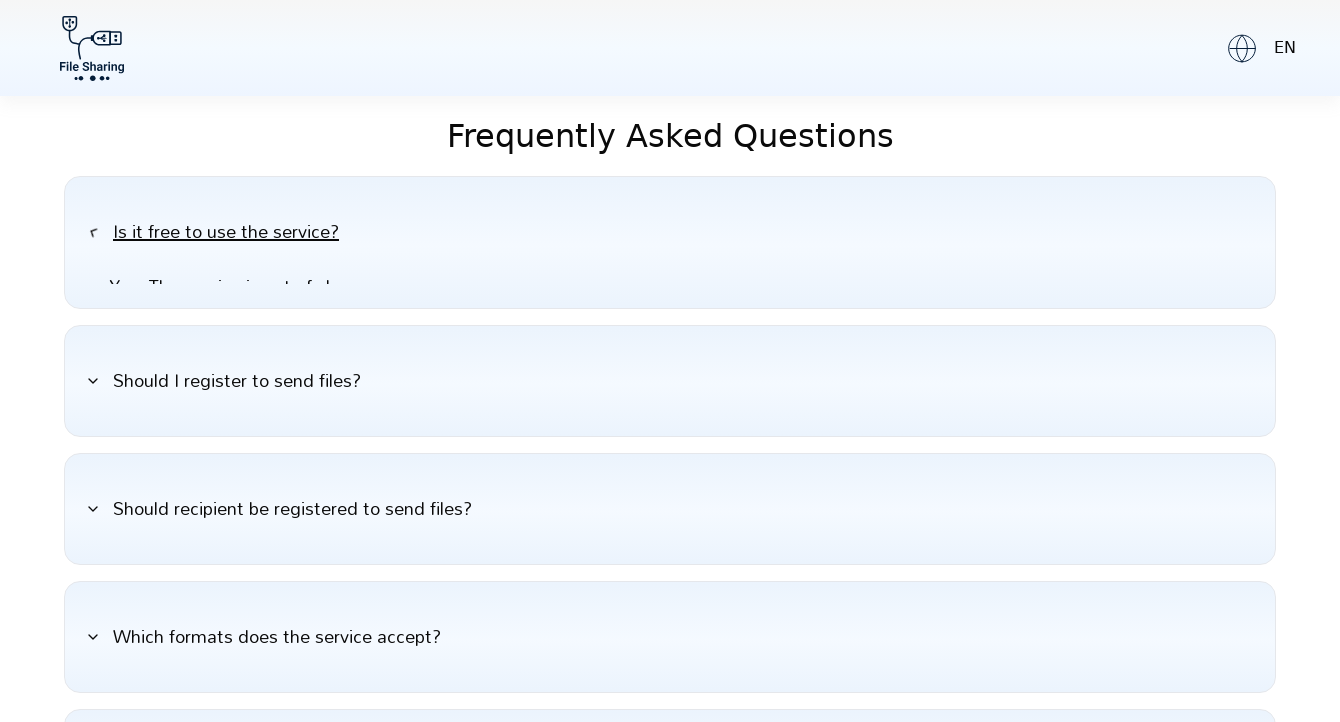

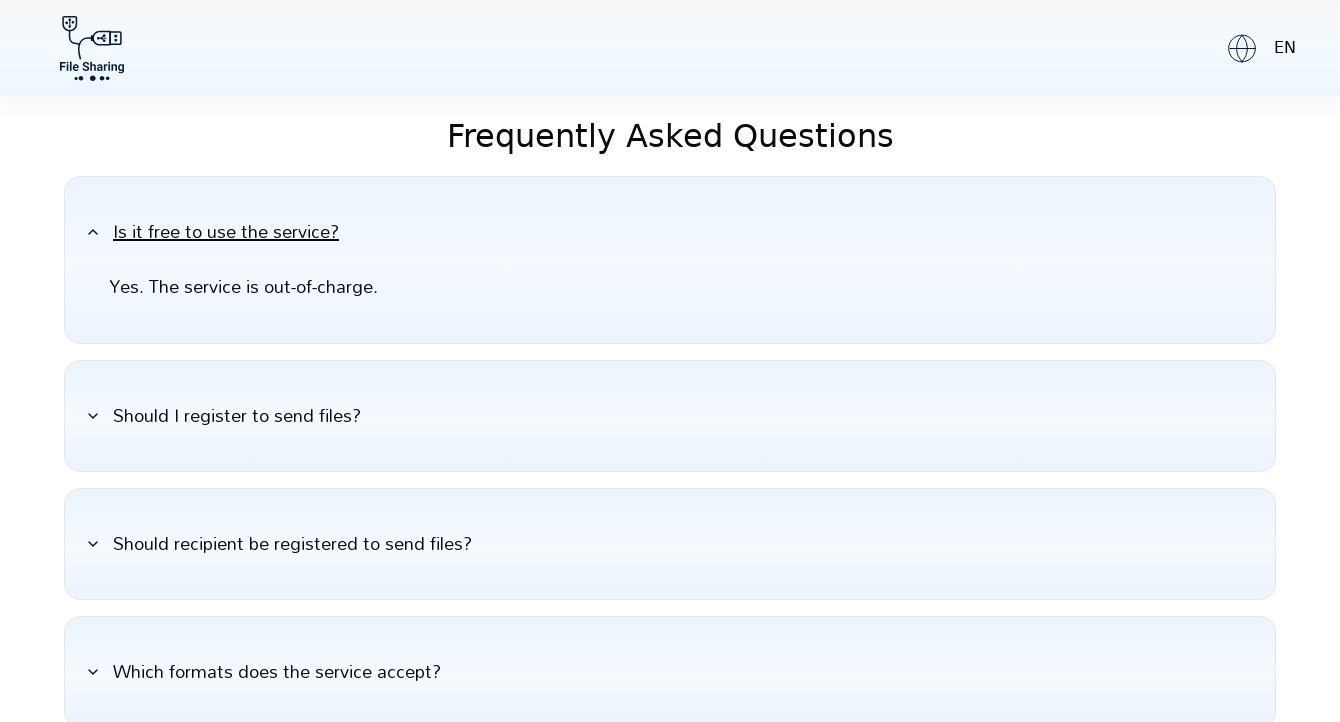